Tests the Add/Remove Elements functionality by clicking the add element link, adding an element, verifying the delete button appears, and removing it

Starting URL: https://the-internet.herokuapp.com/

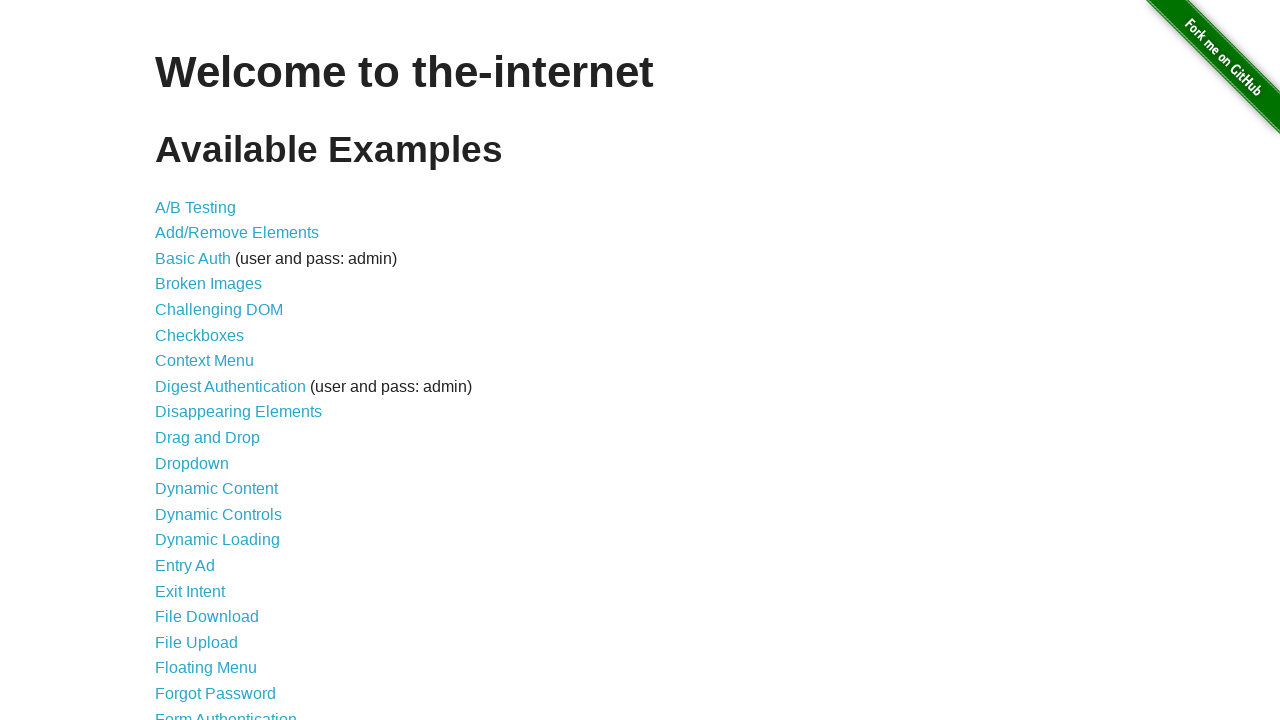

Clicked on Add/Remove Elements link at (237, 233) on xpath=//*[contains(text(),'Add/Remove Elements')]
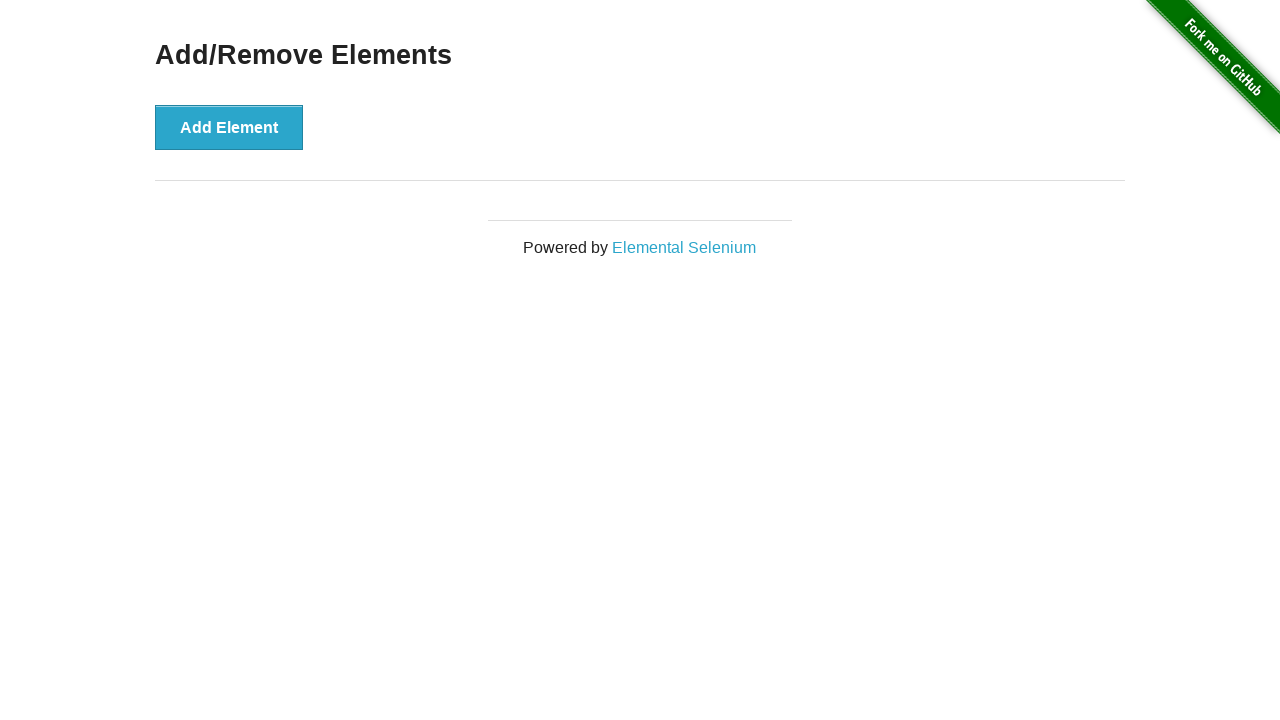

Navigated to Add/Remove Elements page
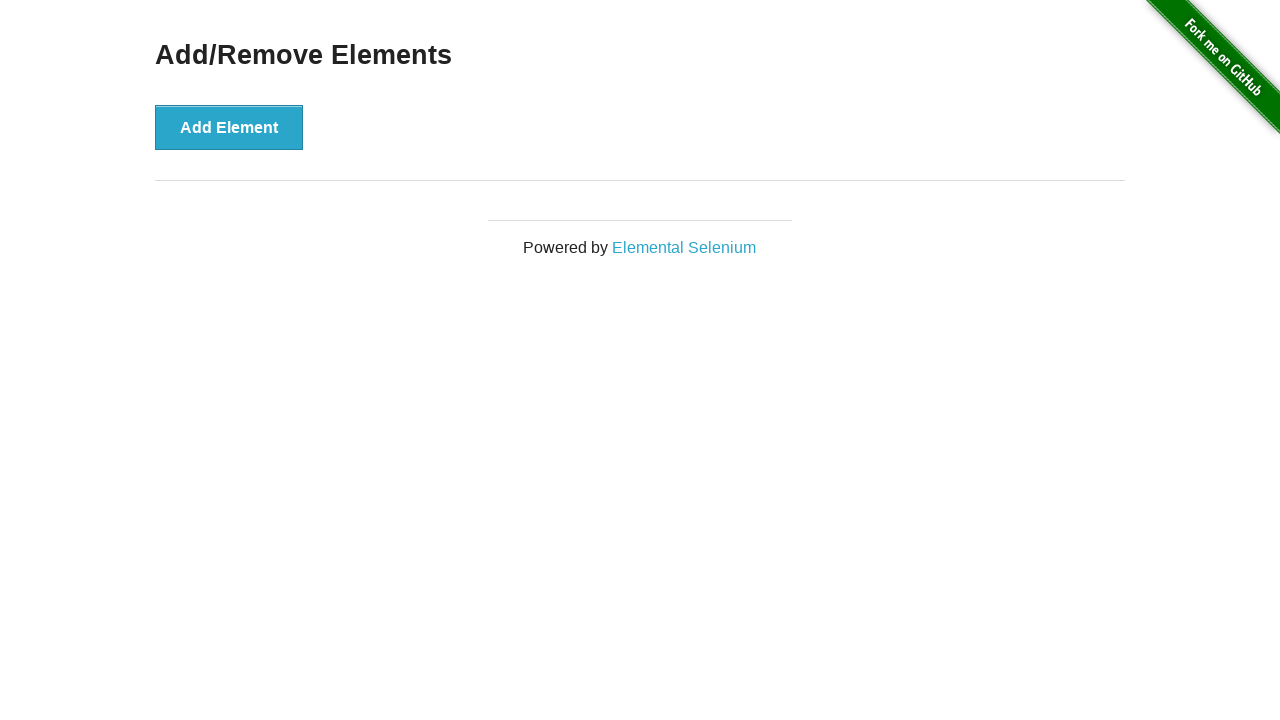

Page title loaded
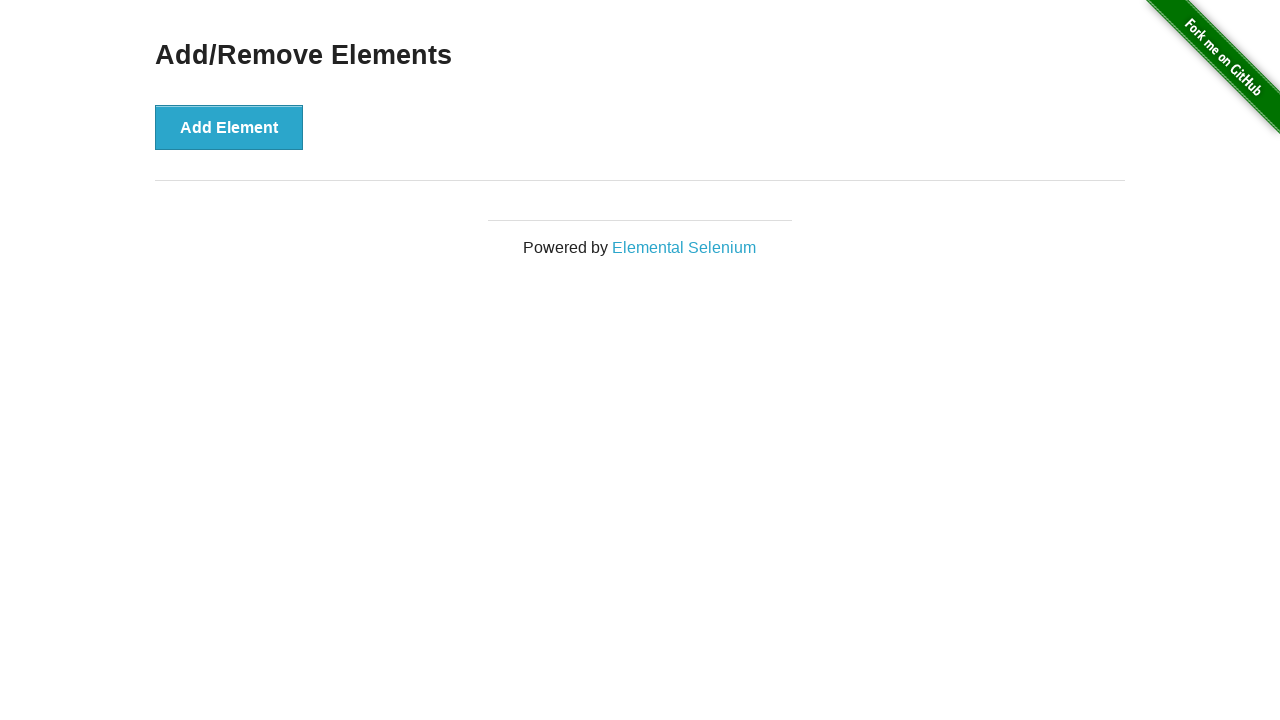

Clicked Add Element button at (229, 127) on xpath=//button[@onclick='addElement()']
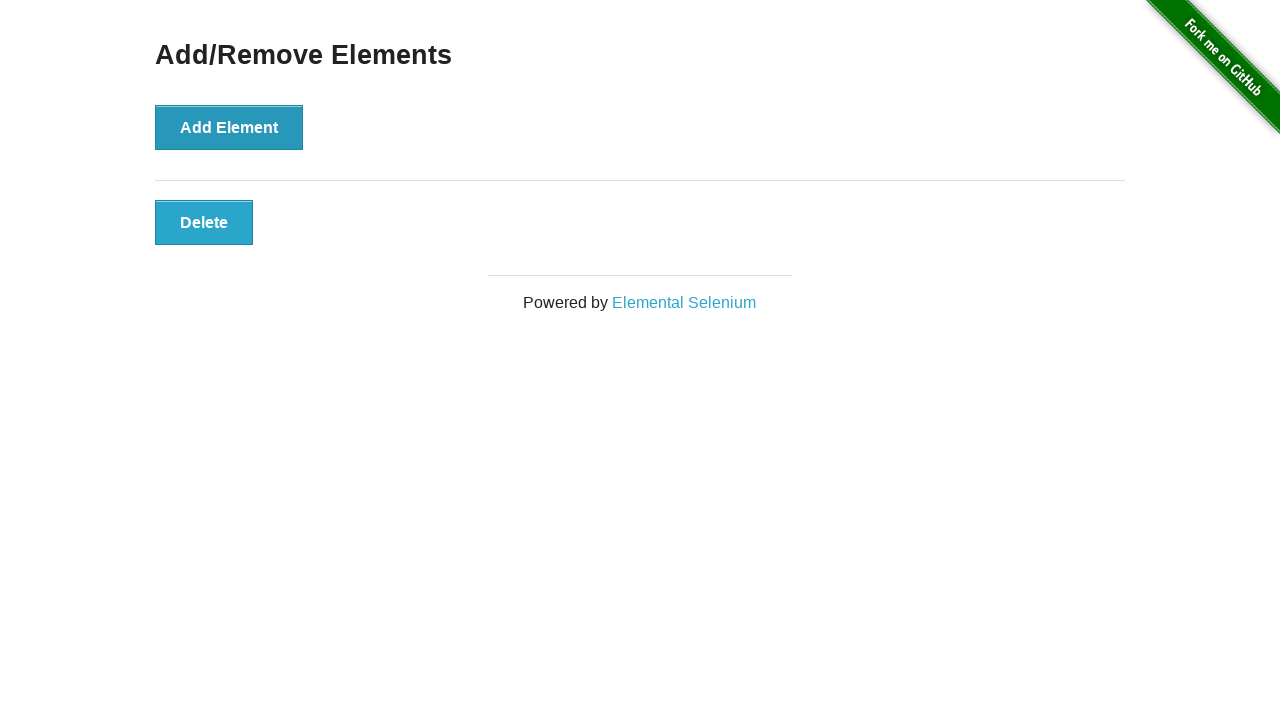

Delete button appeared after adding element
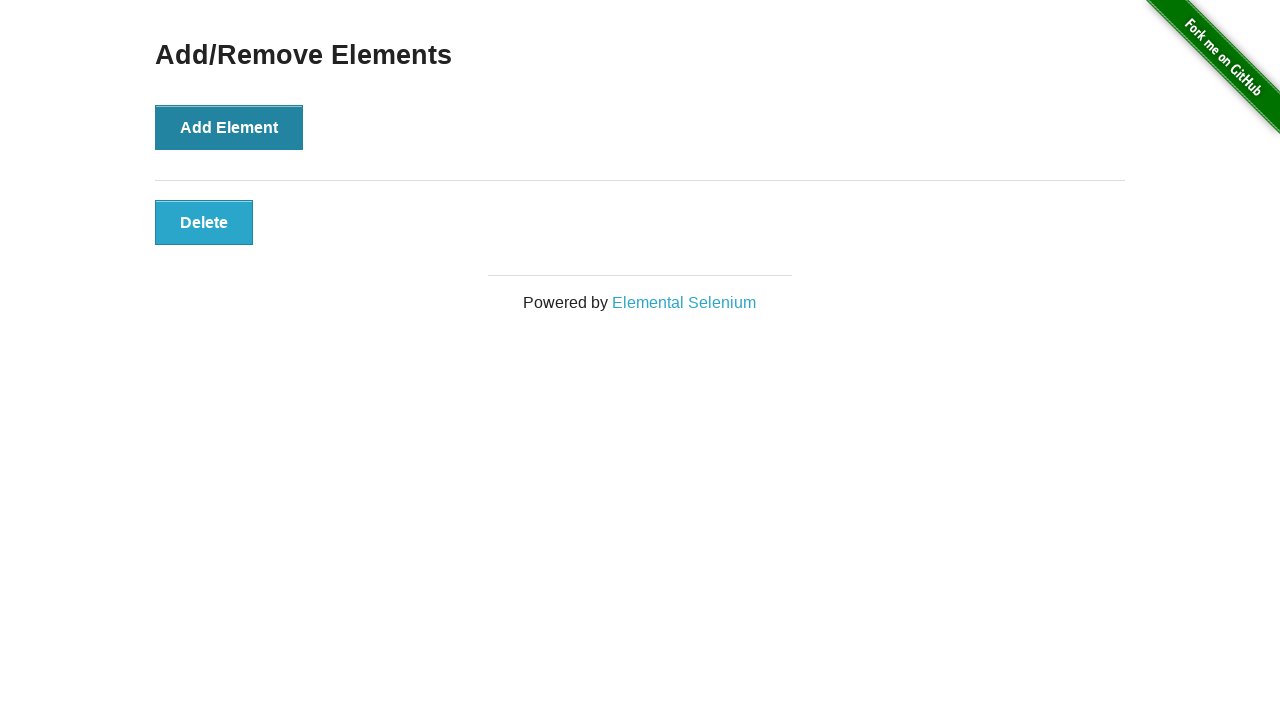

Clicked Delete button to remove element at (204, 222) on xpath=//button[@onclick='deleteElement()']
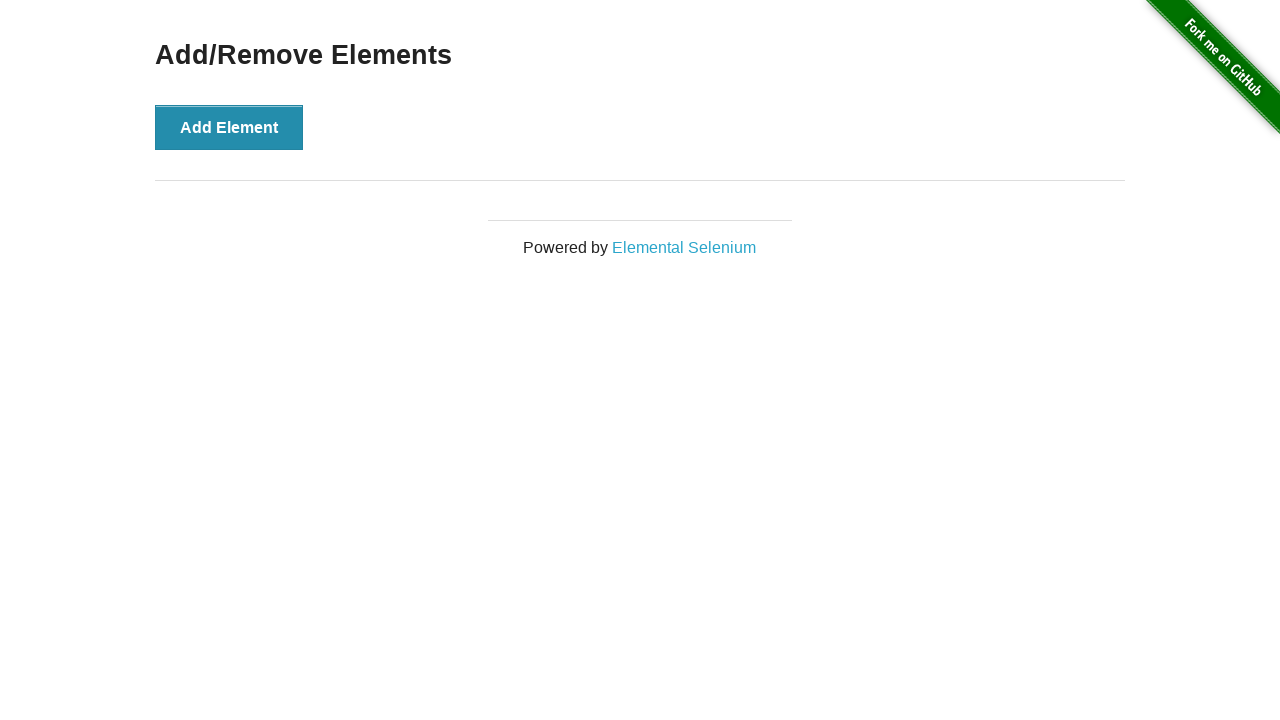

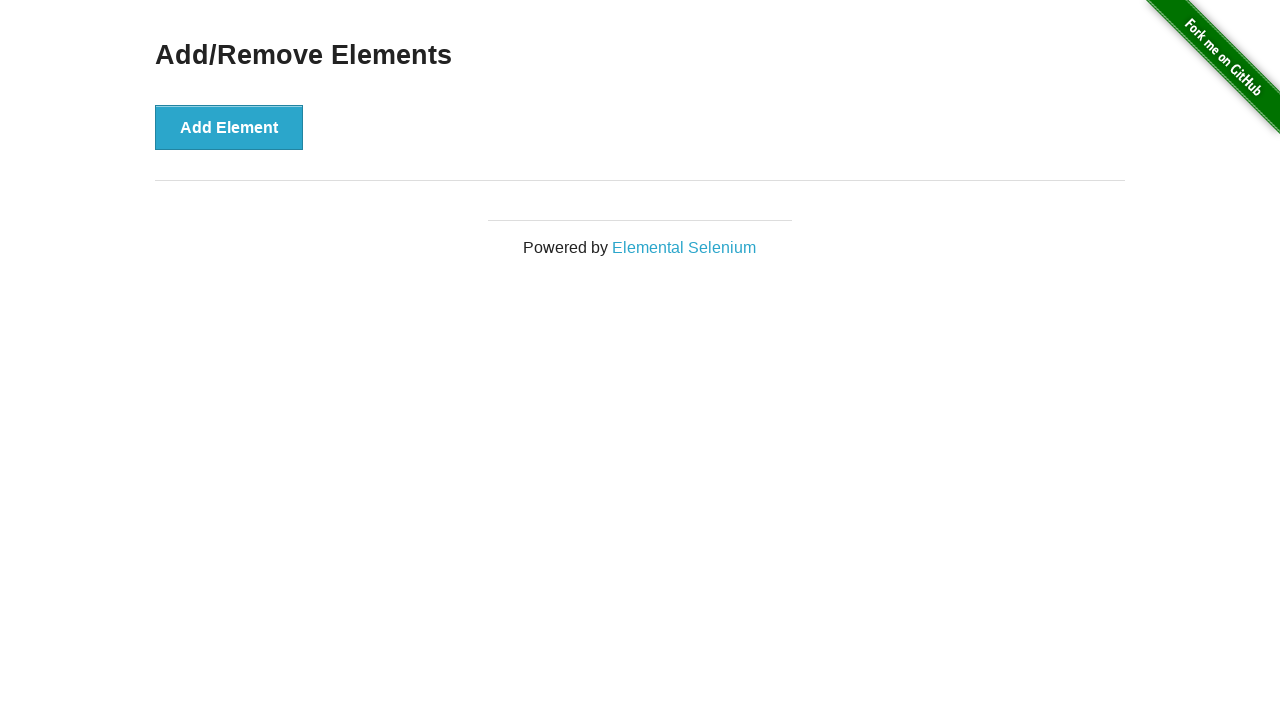